Tests the mobile responsive version of the page by setting a mobile viewport size

Starting URL: https://polis812.github.io/vacuu/

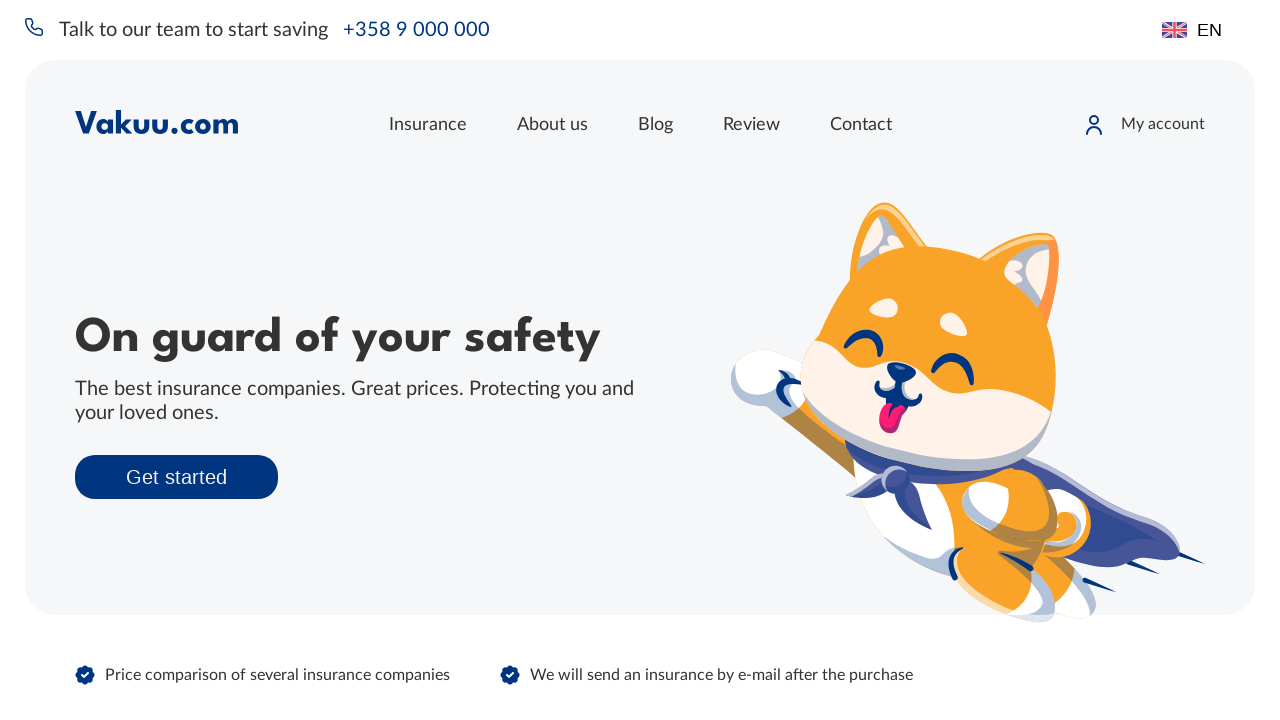

Set mobile viewport size to iPhone X dimensions (375x812)
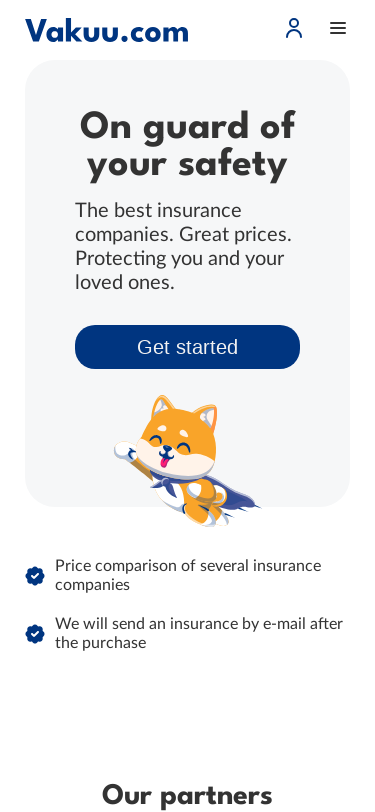

Waited 1 second for page to reflow at mobile viewport
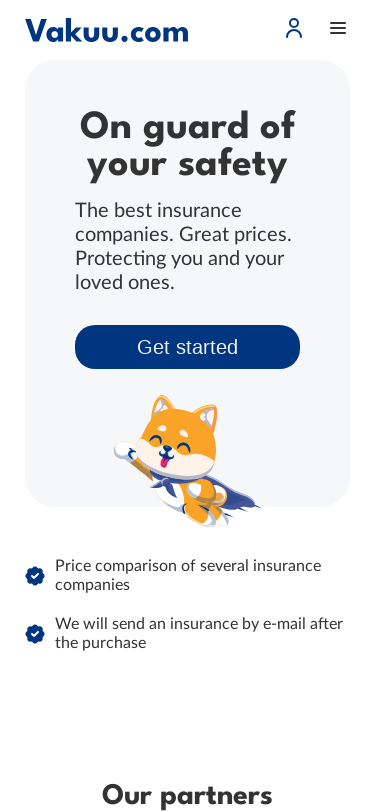

Verified page loaded successfully on mobile viewport (domcontentloaded state)
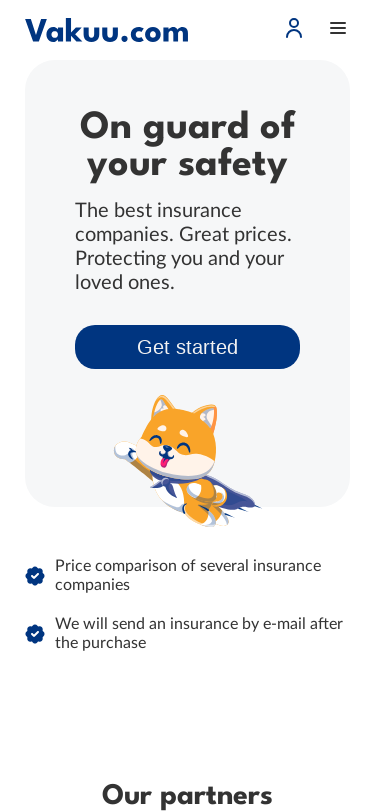

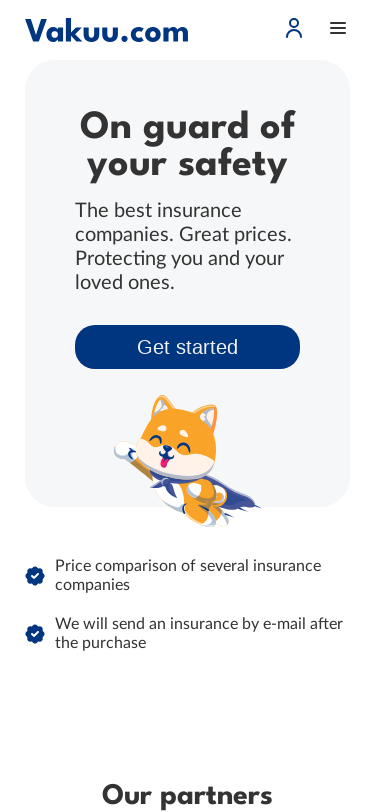